Navigates to an automation practice page and verifies that checkbox elements are present on the page

Starting URL: https://www.rahulshettyacademy.com/AutomationPractice/

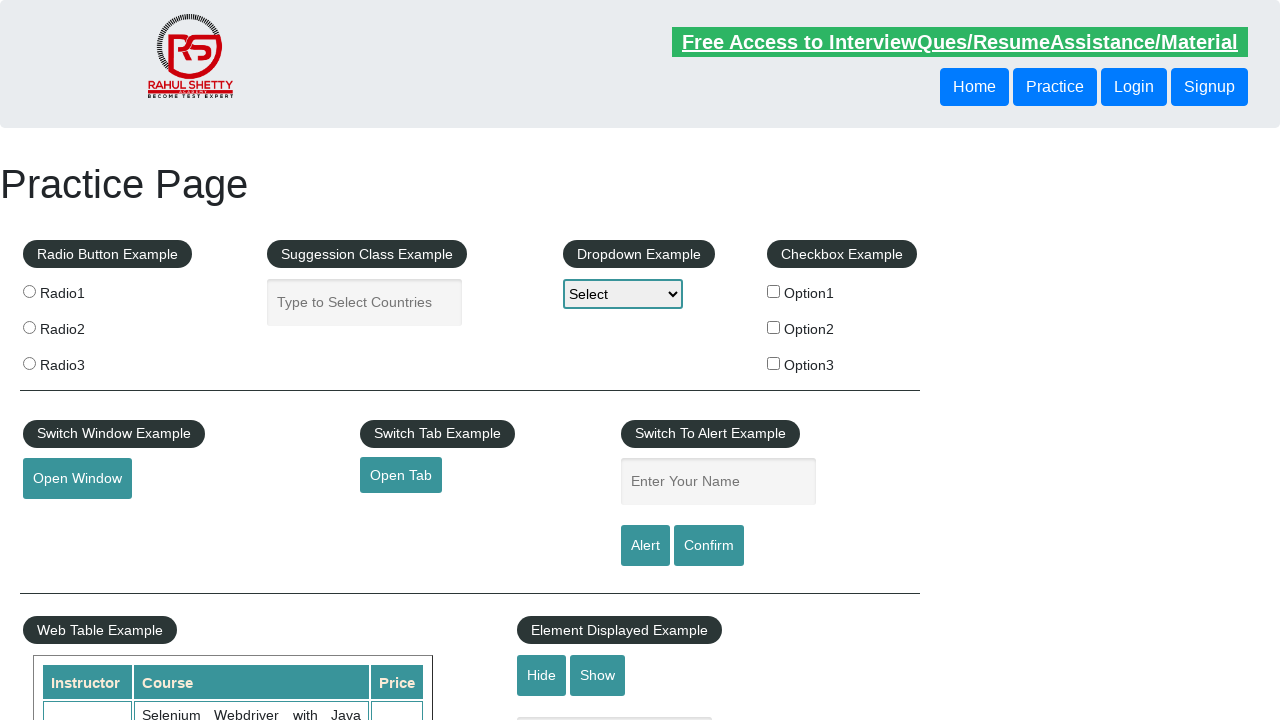

Navigated to Rahul Shetty Academy automation practice page
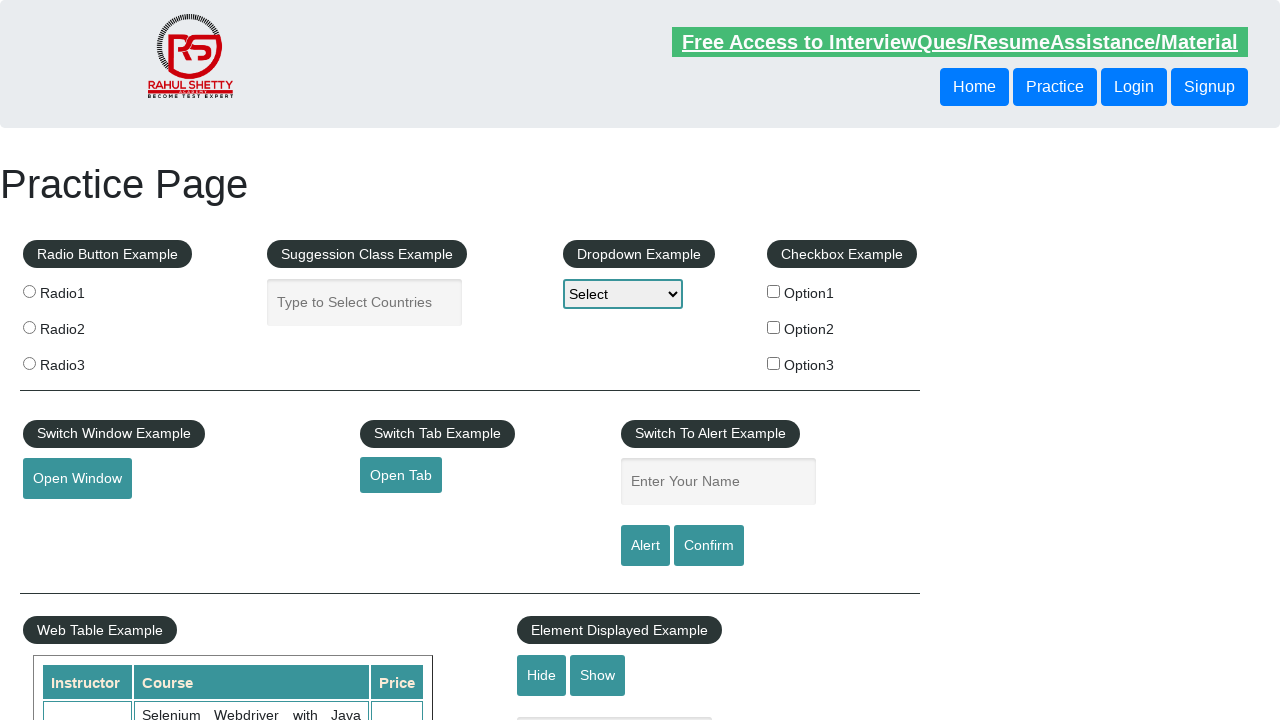

Checkbox elements loaded on the page
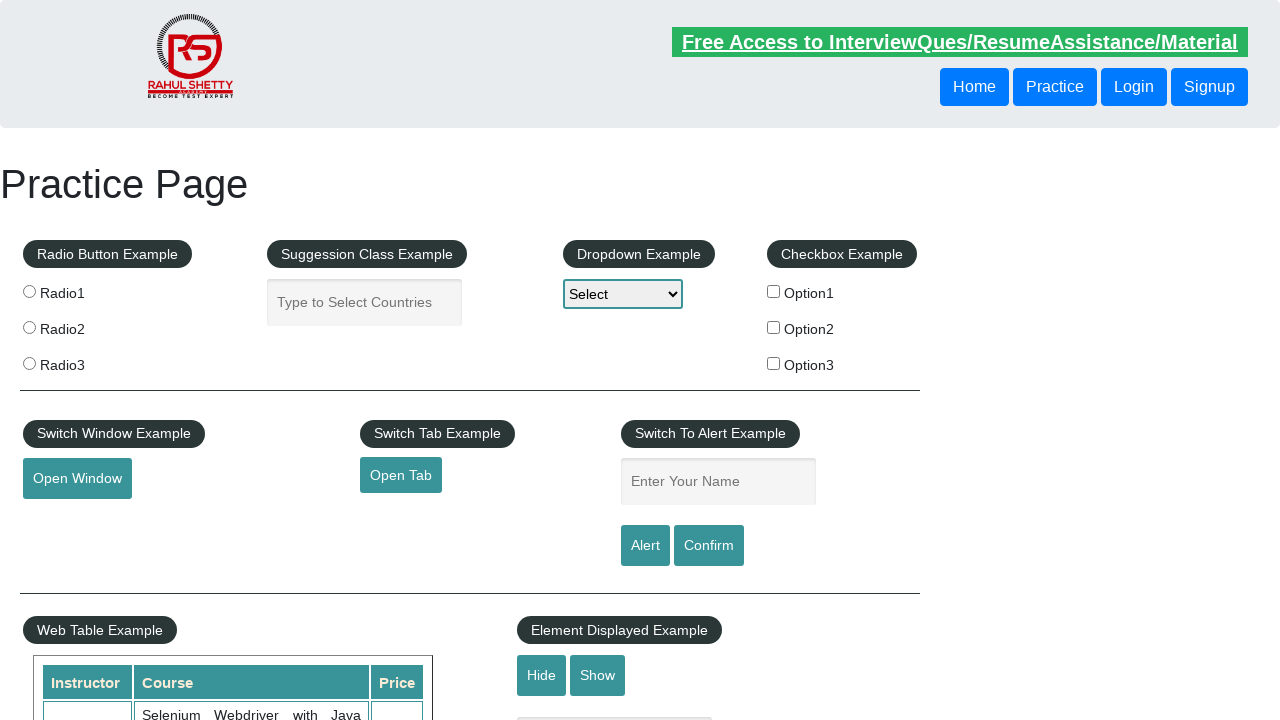

Located all checkbox elements on the page
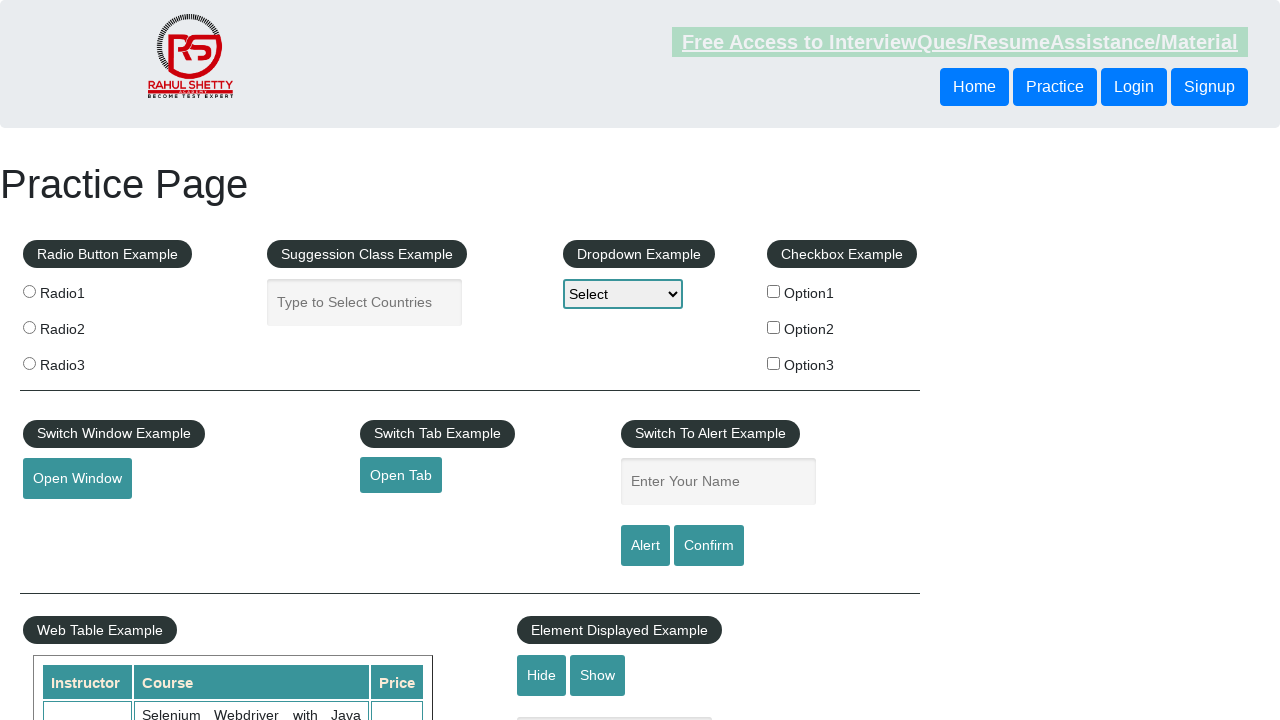

First checkbox element is visible and ready
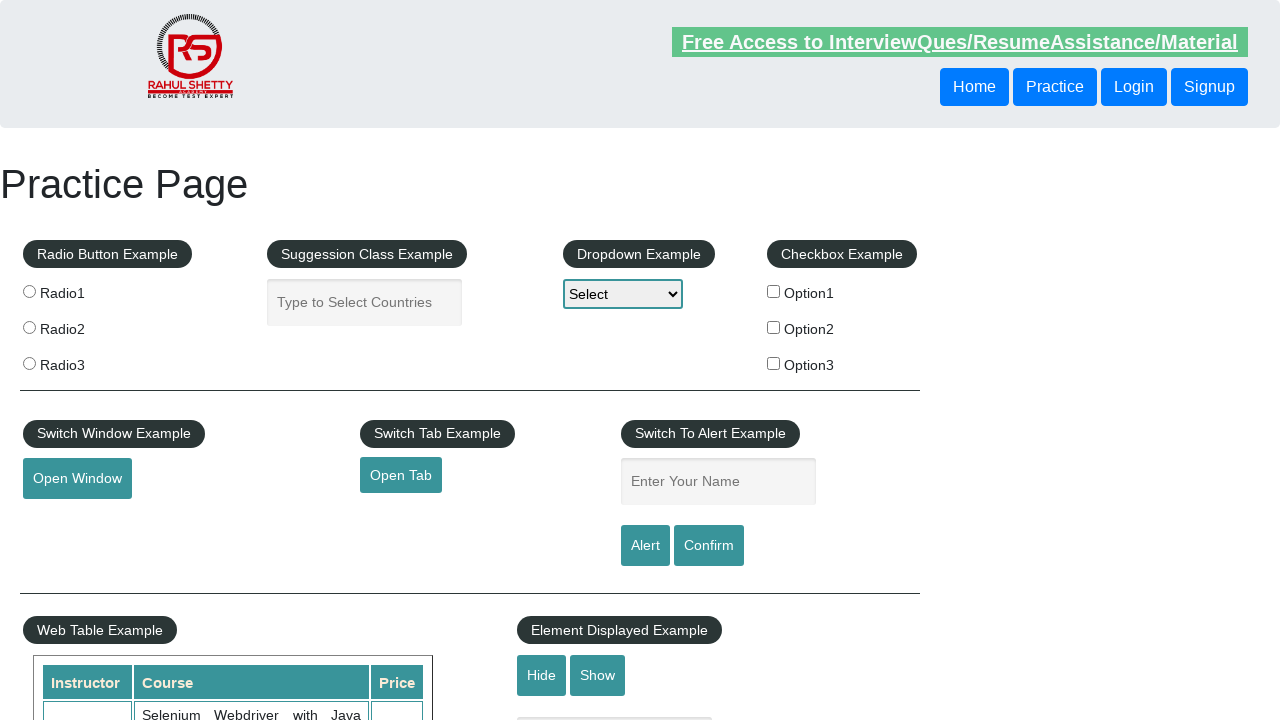

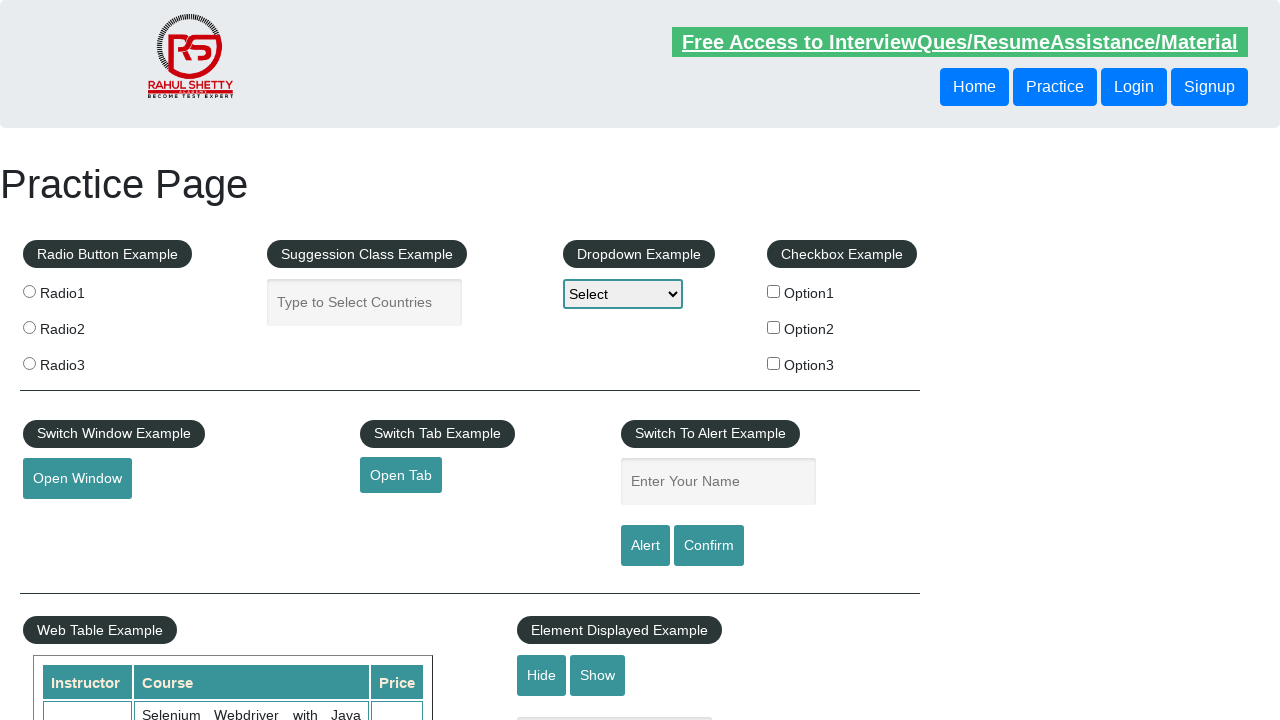